Tests FAQ accordion by clicking on question 6 and verifying the answer about order cancellation is displayed

Starting URL: https://qa-scooter.praktikum-services.ru/

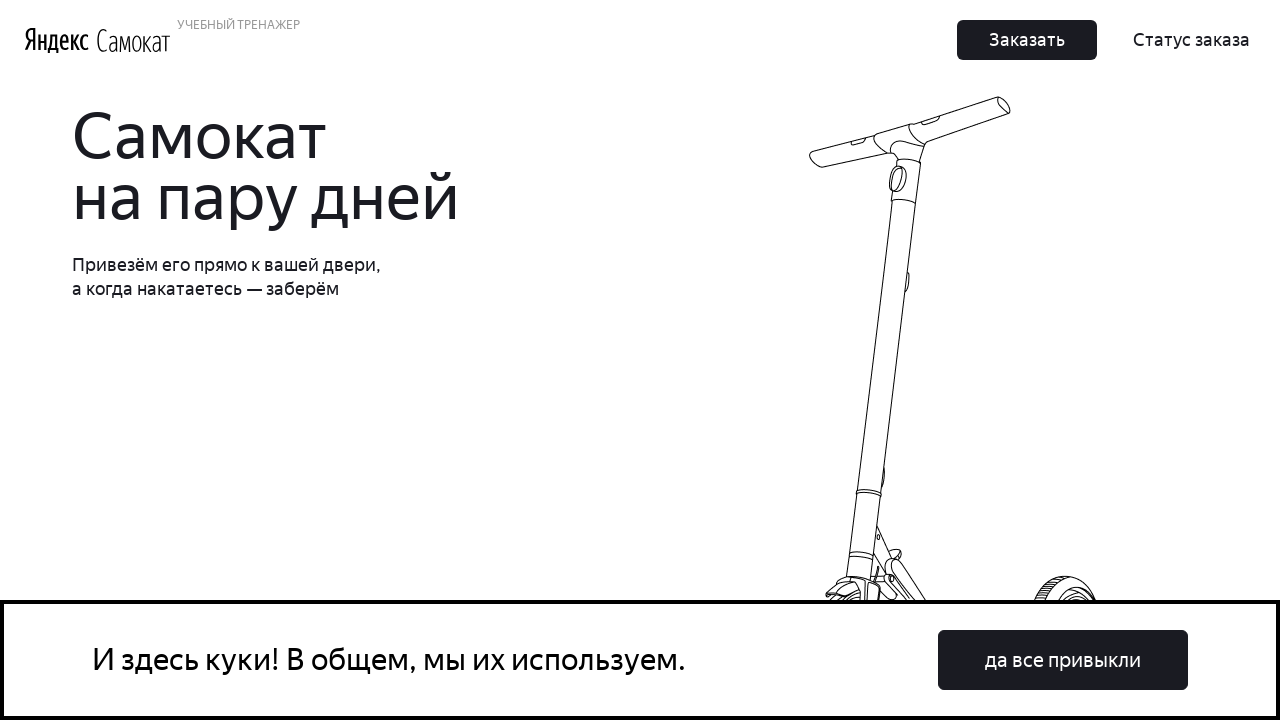

Located FAQ question 6 element
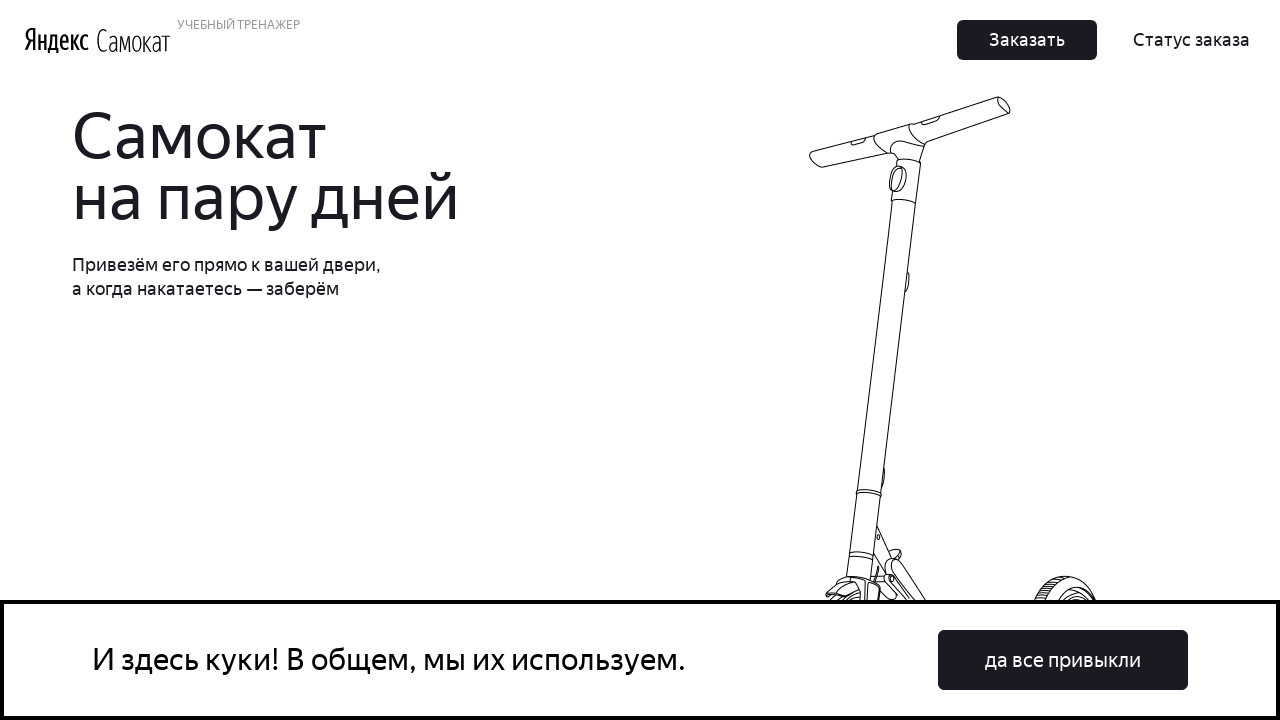

Scrolled to FAQ question 6 if needed
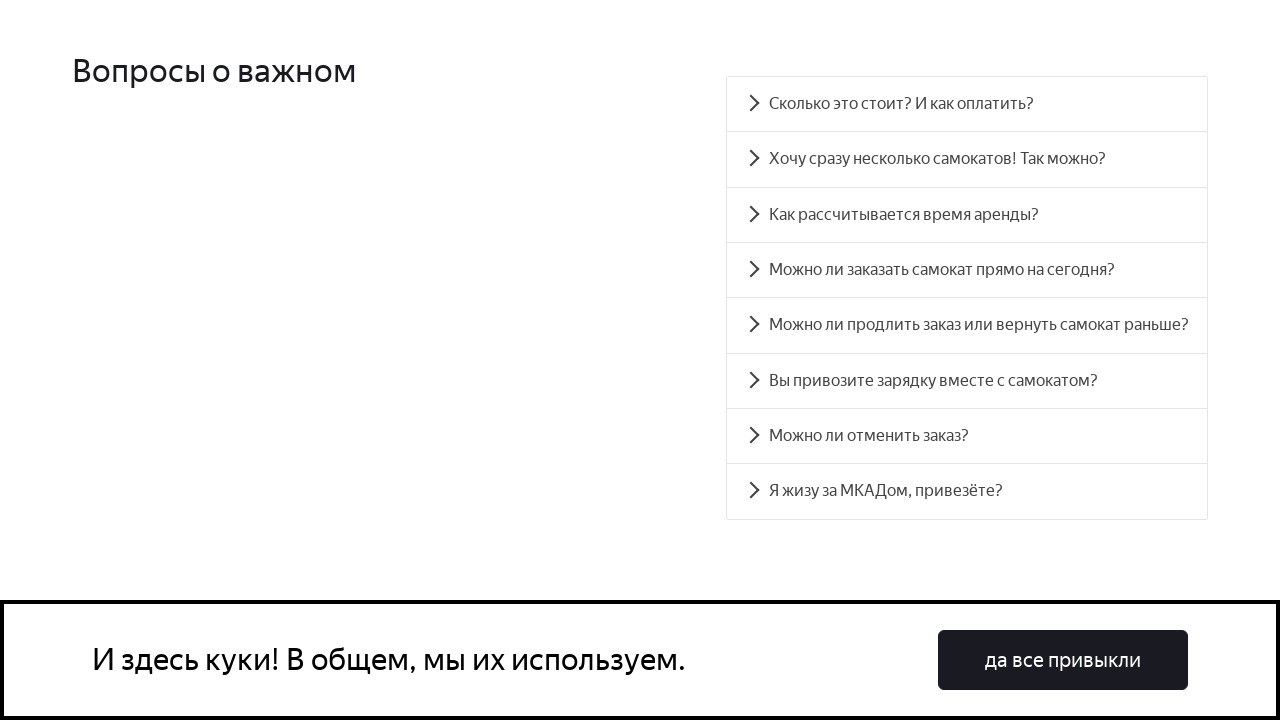

Clicked on FAQ question 6 about order cancellation at (967, 436) on #accordion__heading-6
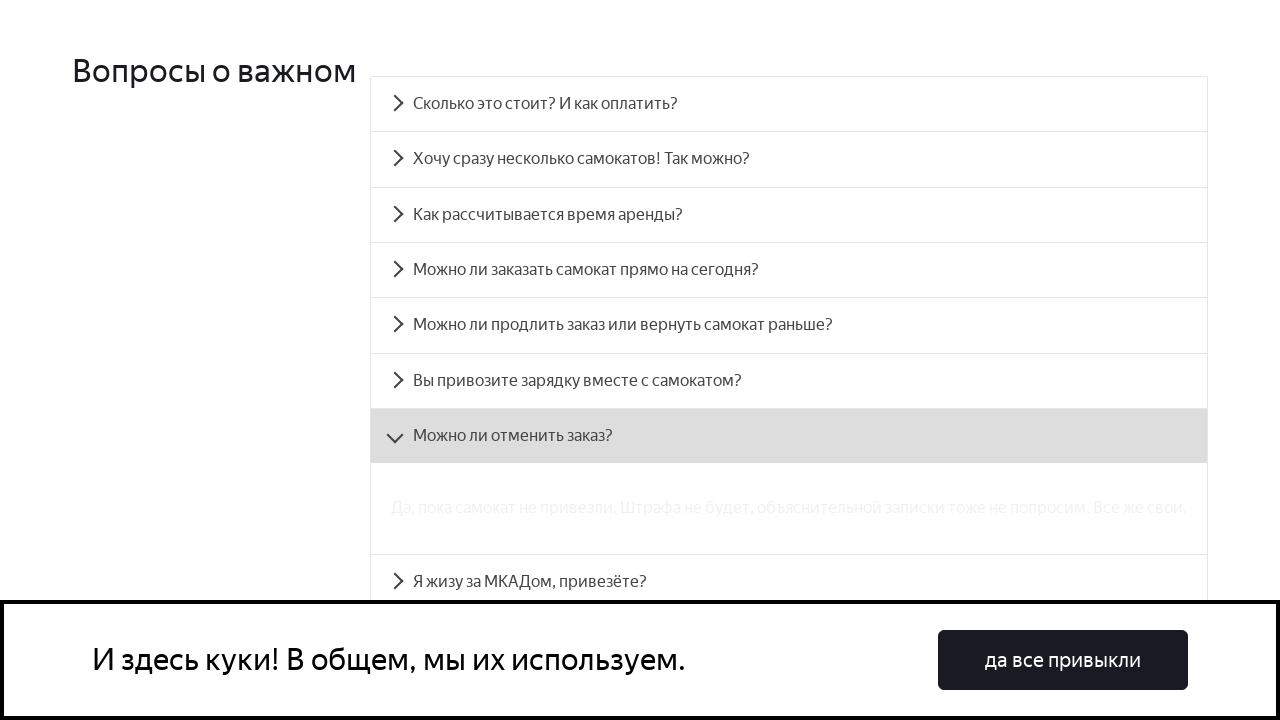

Located FAQ answer panel 6
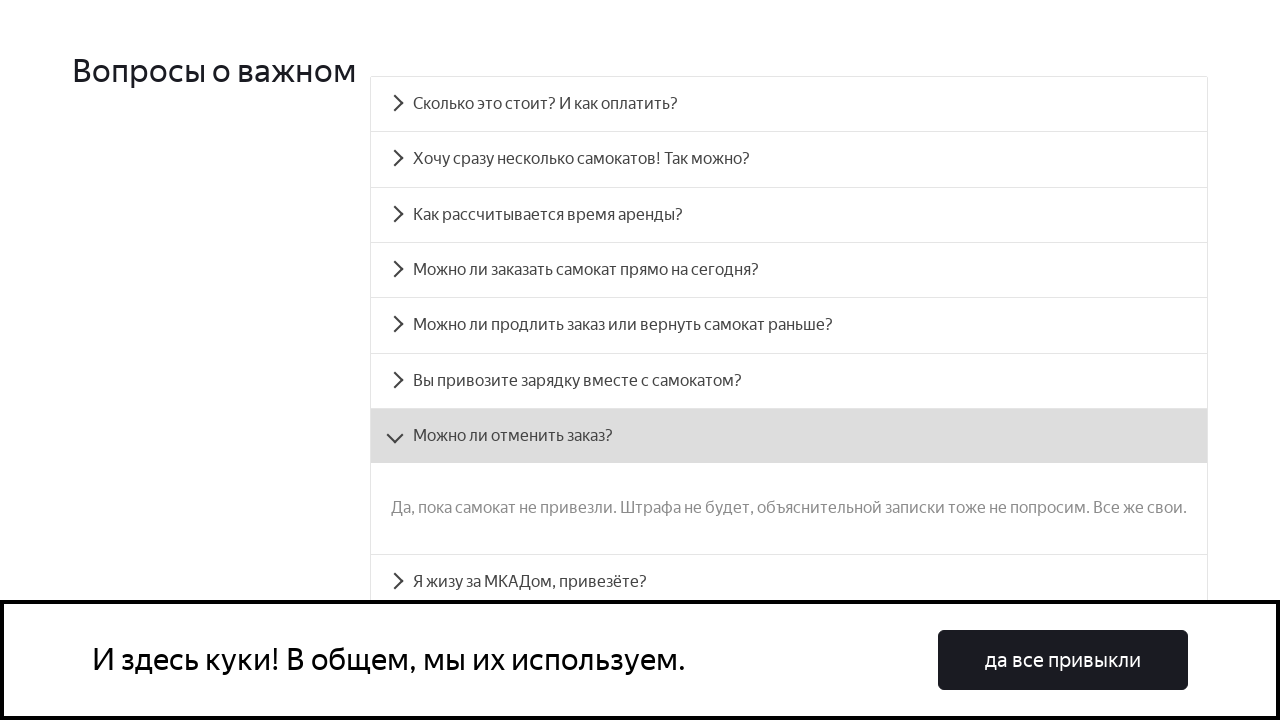

Answer panel 6 became visible - order cancellation answer displayed
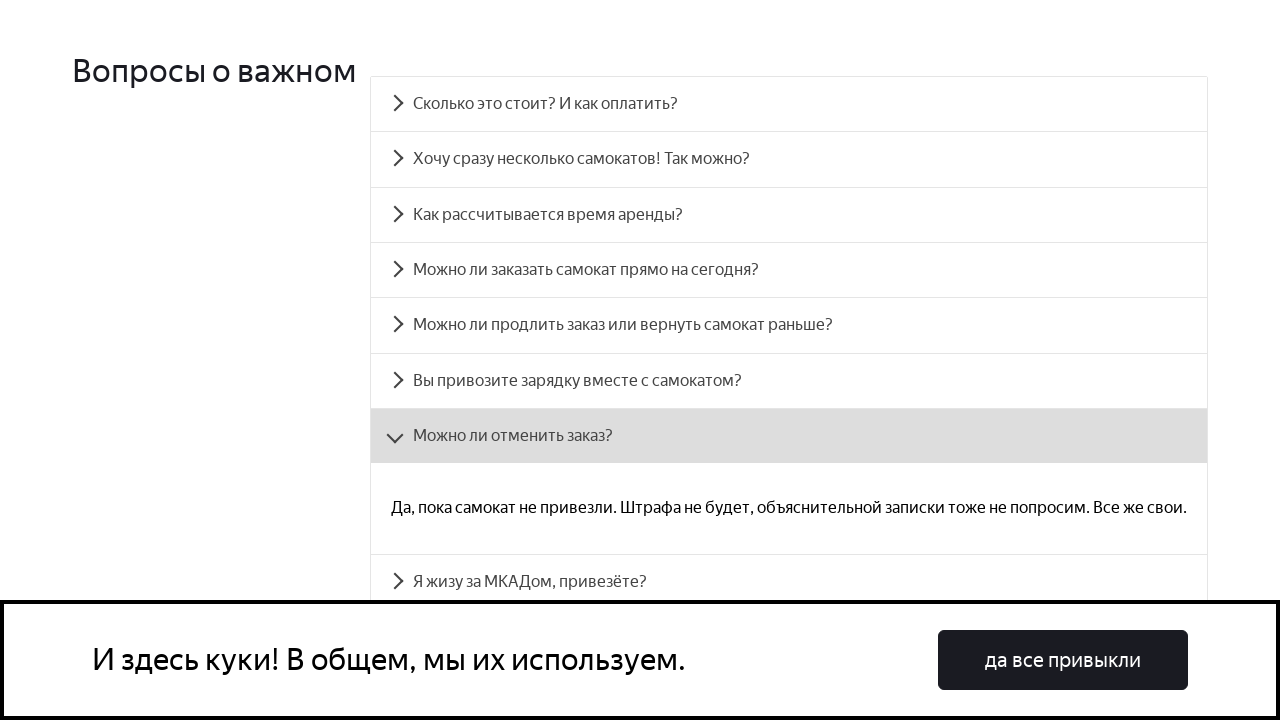

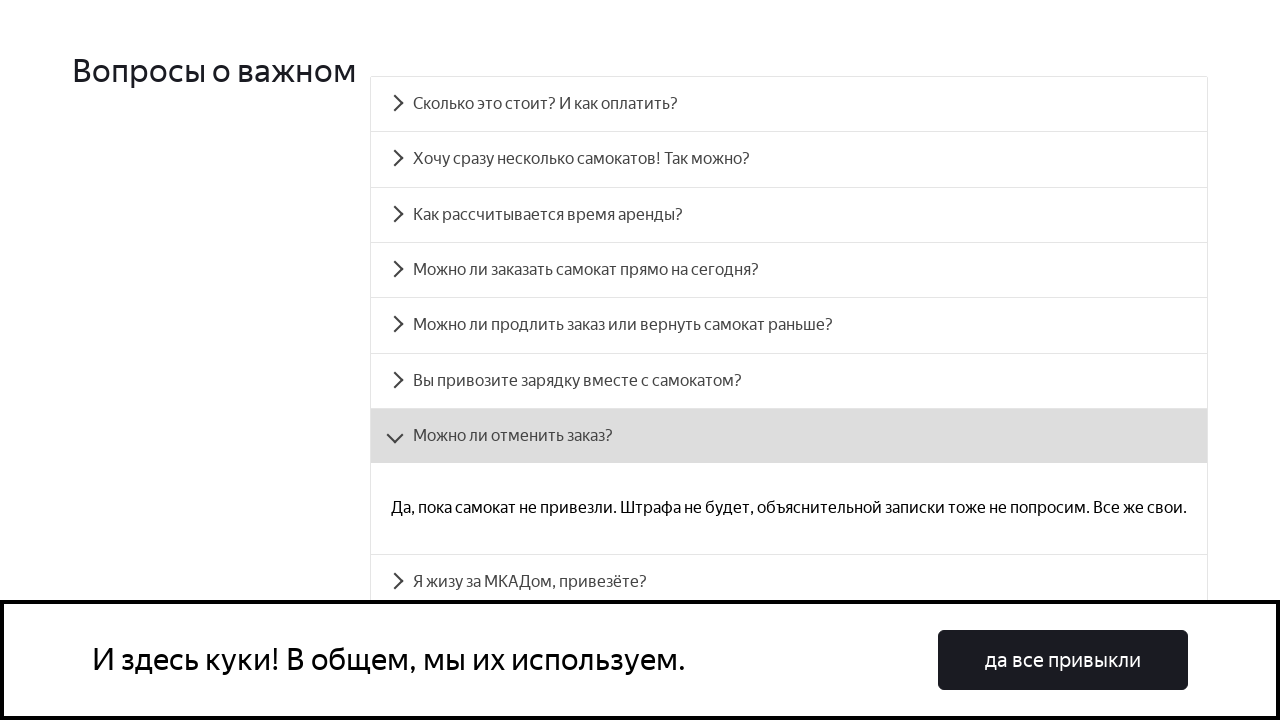